Tests marking individual todo items as complete using their toggle checkboxes

Starting URL: https://demo.playwright.dev/todomvc

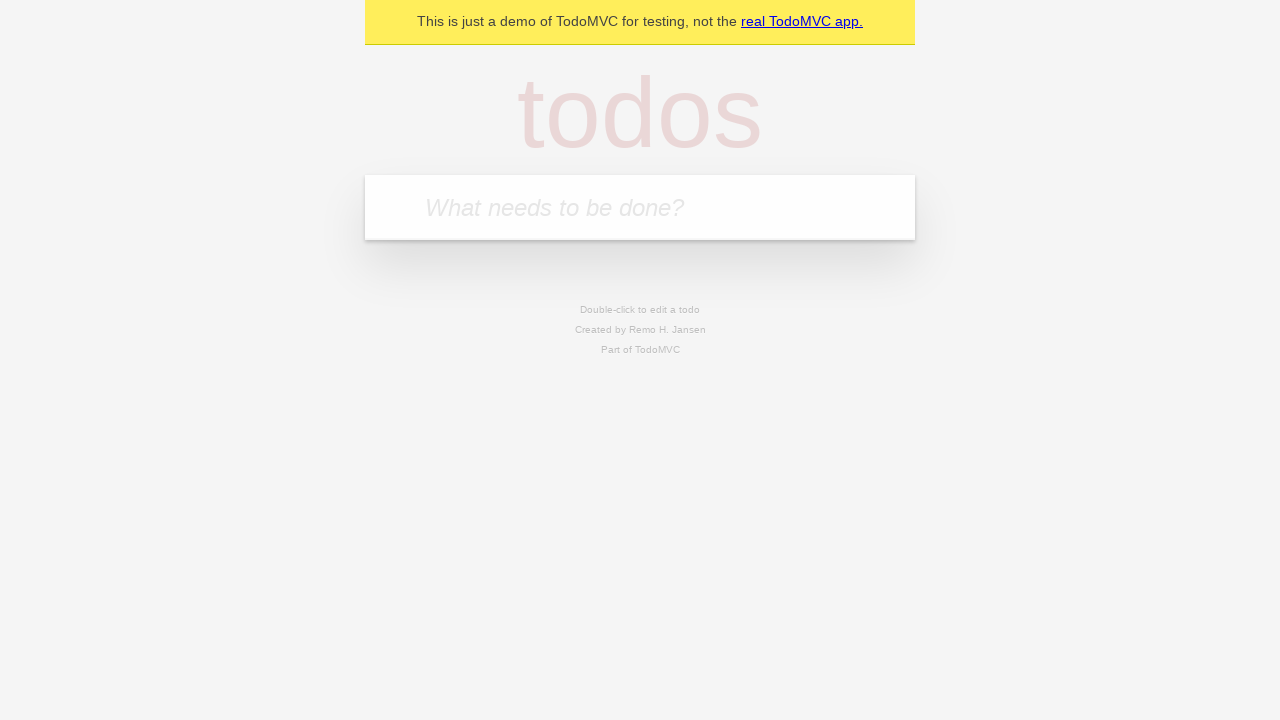

Filled new todo input with 'buy some cheese' on .new-todo
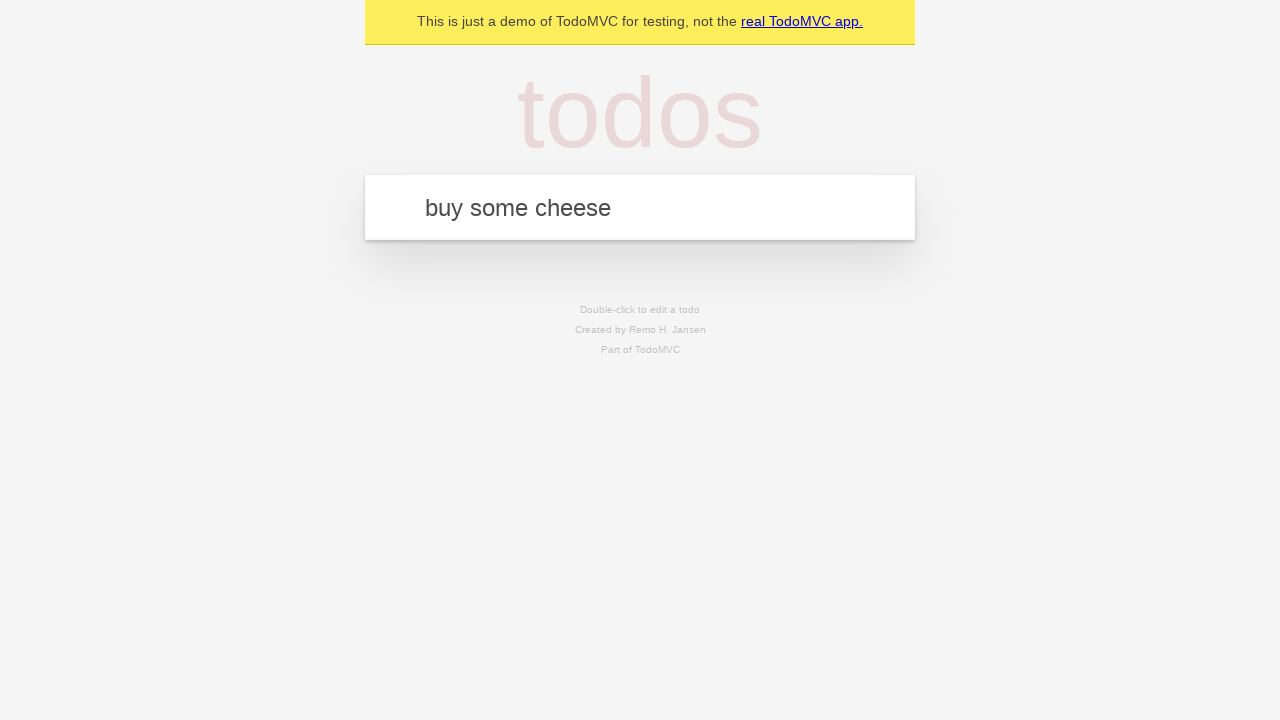

Pressed Enter to create first todo item on .new-todo
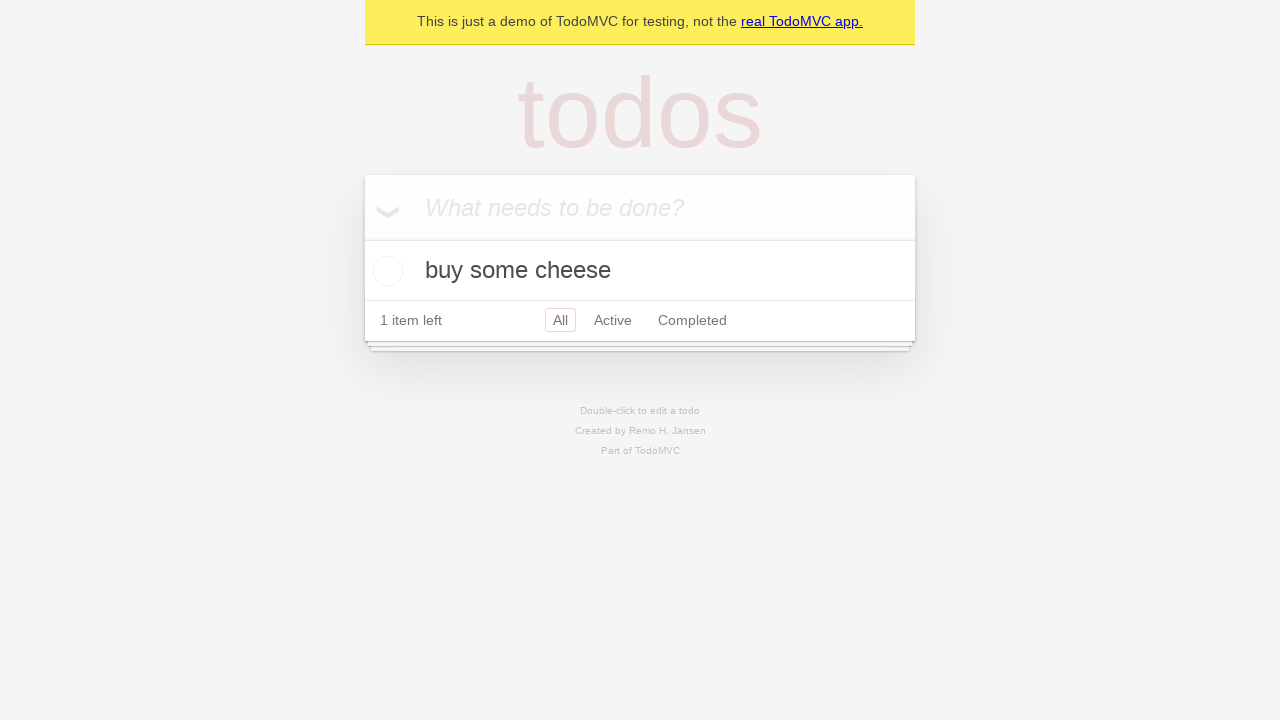

Filled new todo input with 'feed the cat' on .new-todo
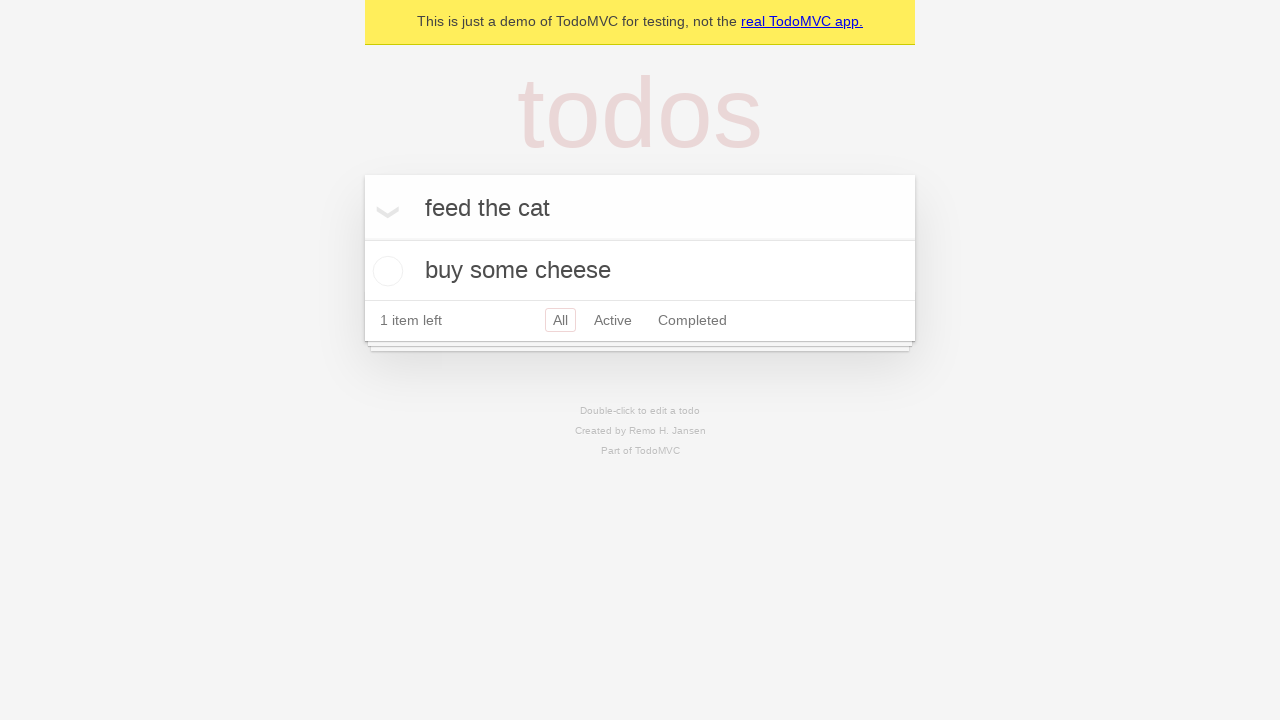

Pressed Enter to create second todo item on .new-todo
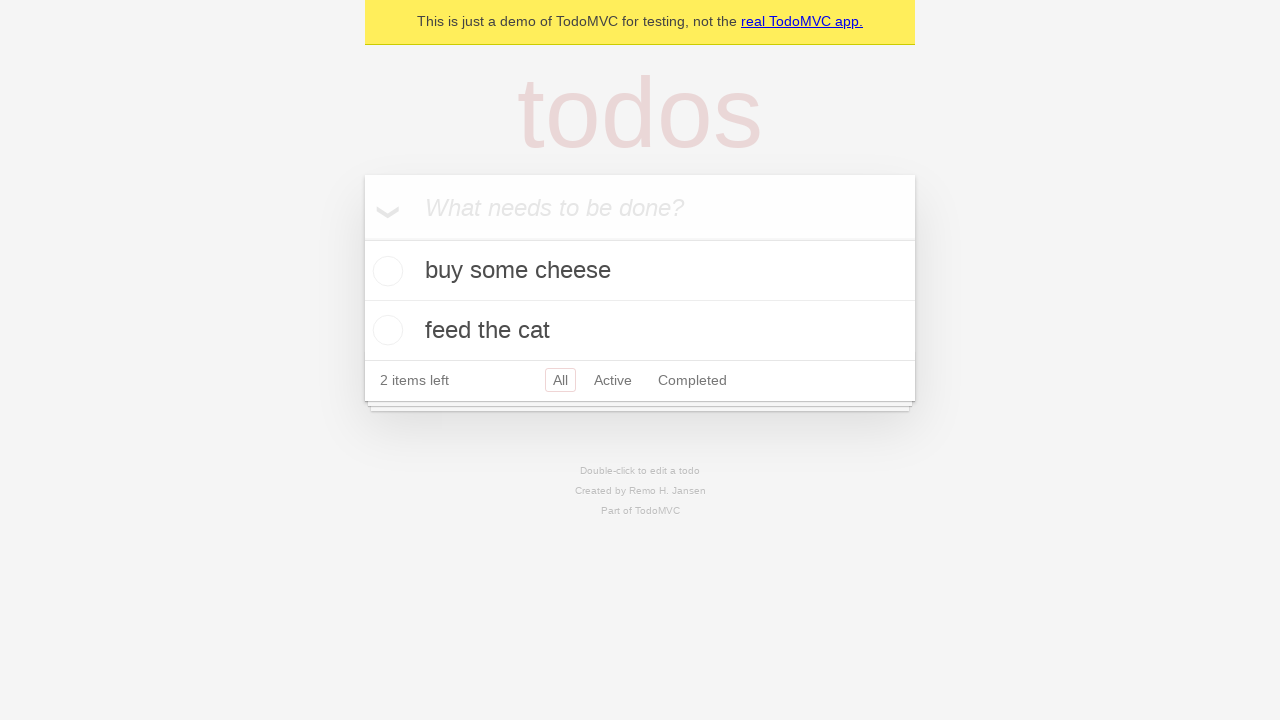

Waited for both todo items to load
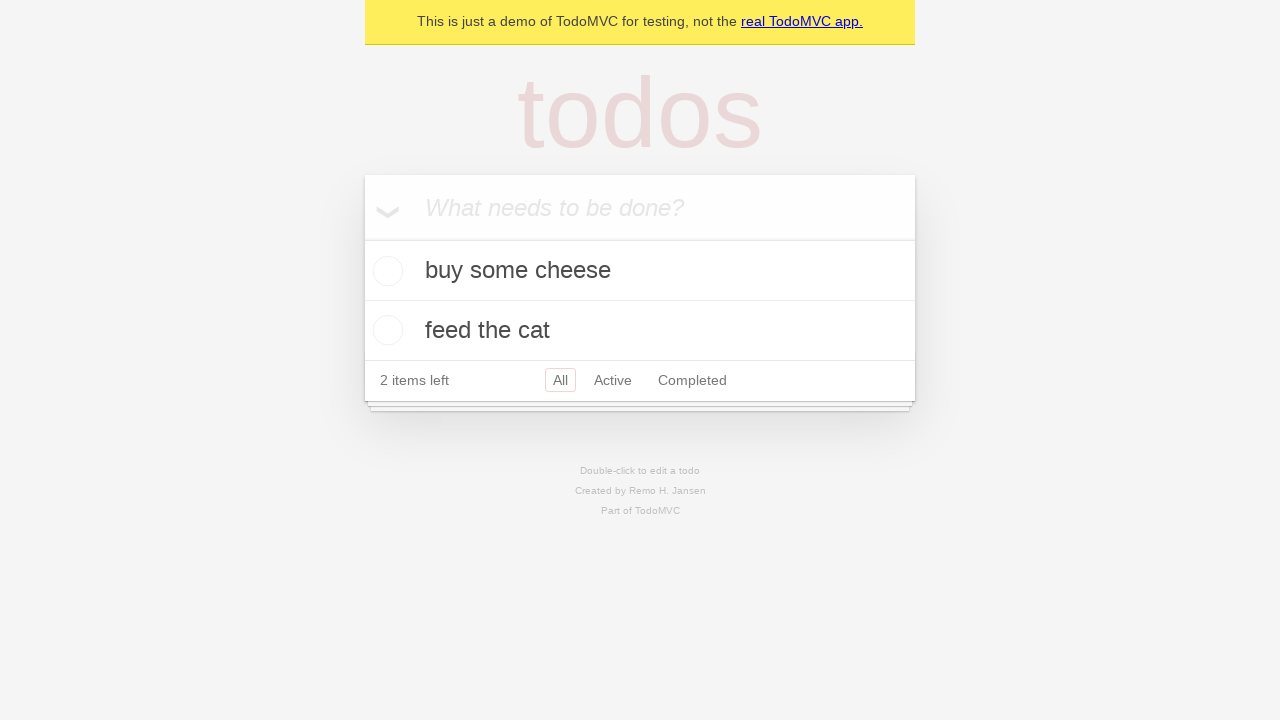

Marked first todo item 'buy some cheese' as complete at (385, 271) on .todo-list li >> nth=0 >> .toggle
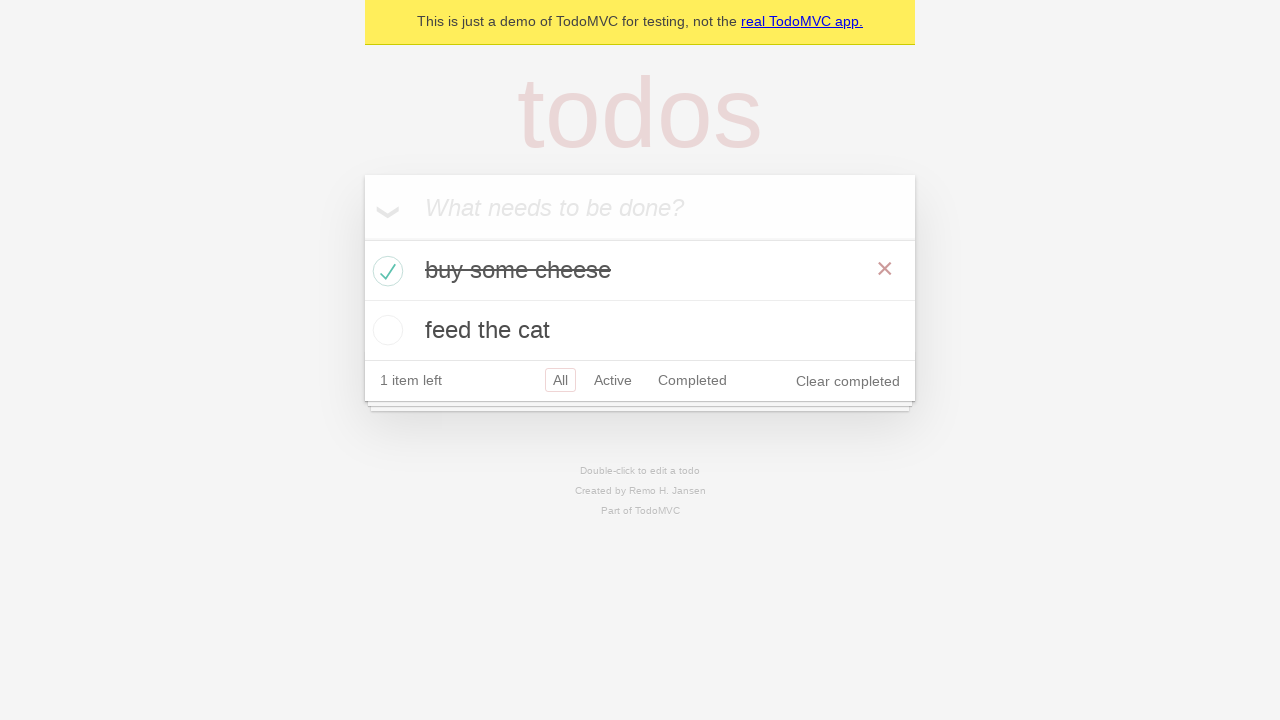

Marked second todo item 'feed the cat' as complete at (385, 330) on .todo-list li >> nth=1 >> .toggle
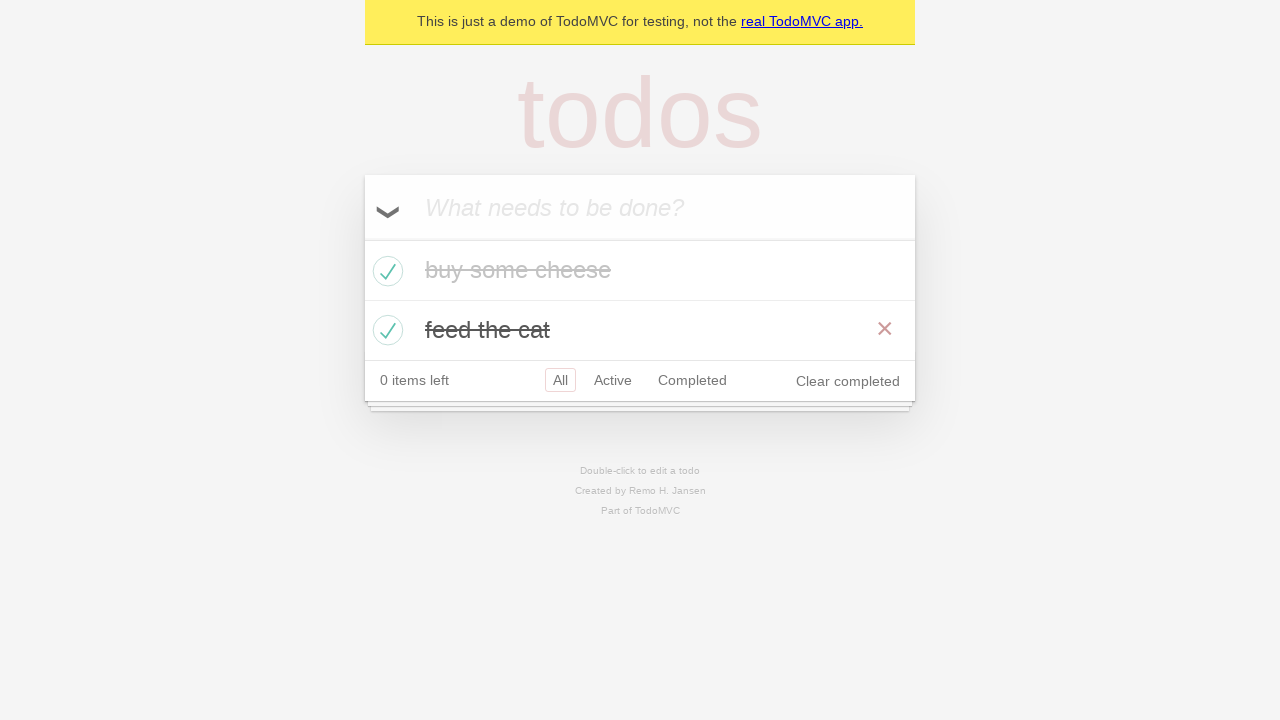

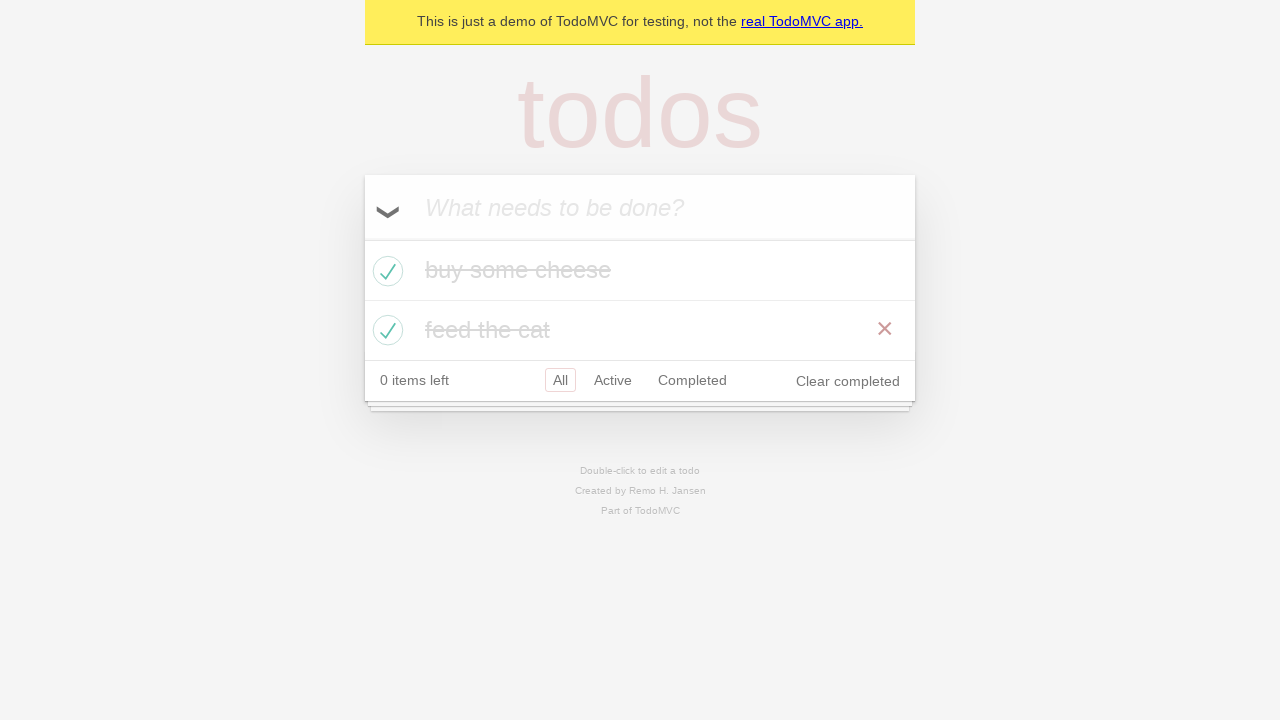